Navigates through prefecture and place links on a Japanese hot spring website to reach a specific location's detail page

Starting URL: https://www.supersento.com

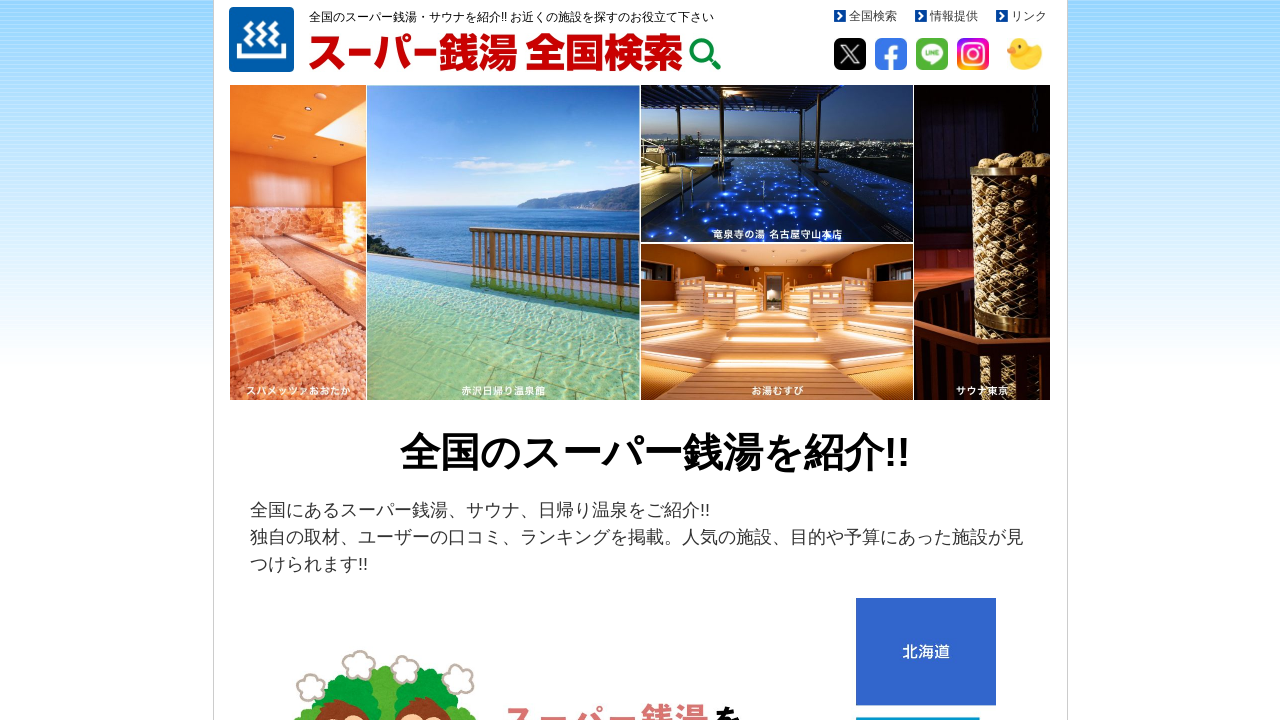

Clicked on Tokyo prefecture link at (455, 360) on a:has-text("東京都")
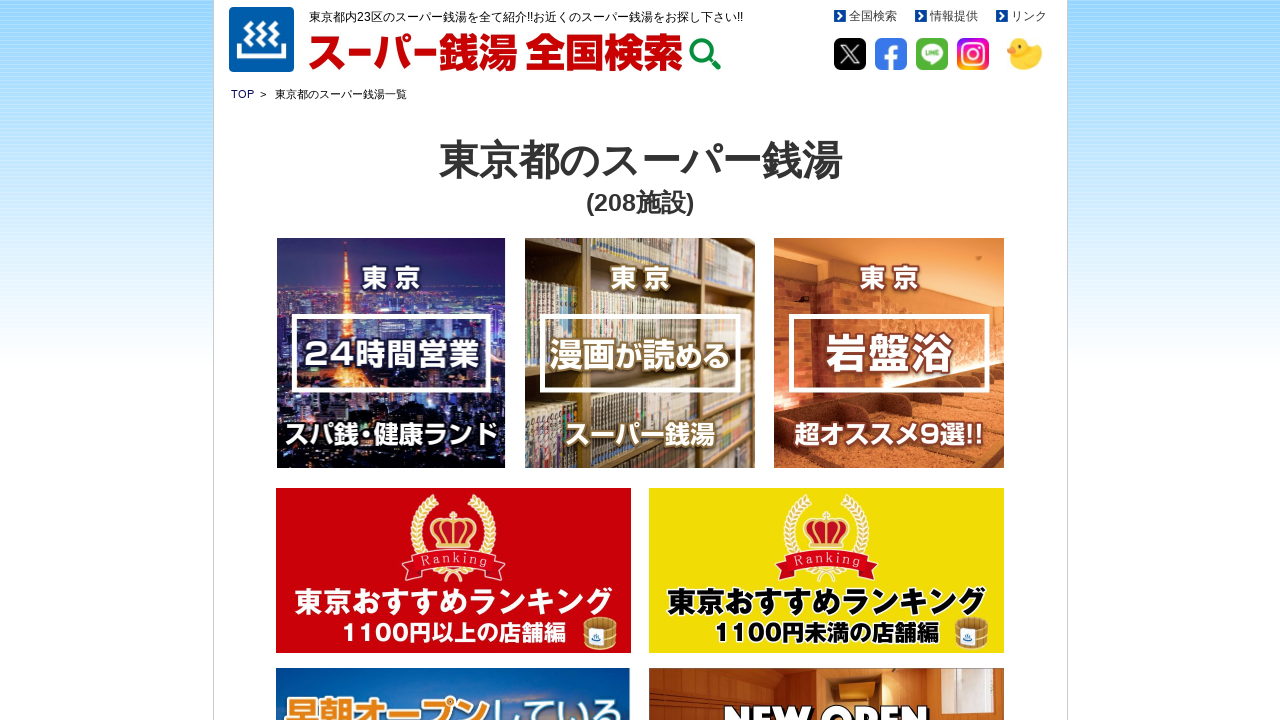

Clicked on 仙川 湯けむりの里 hot spring location link at (583, 361) on a:has-text("仙川 湯けむりの里")
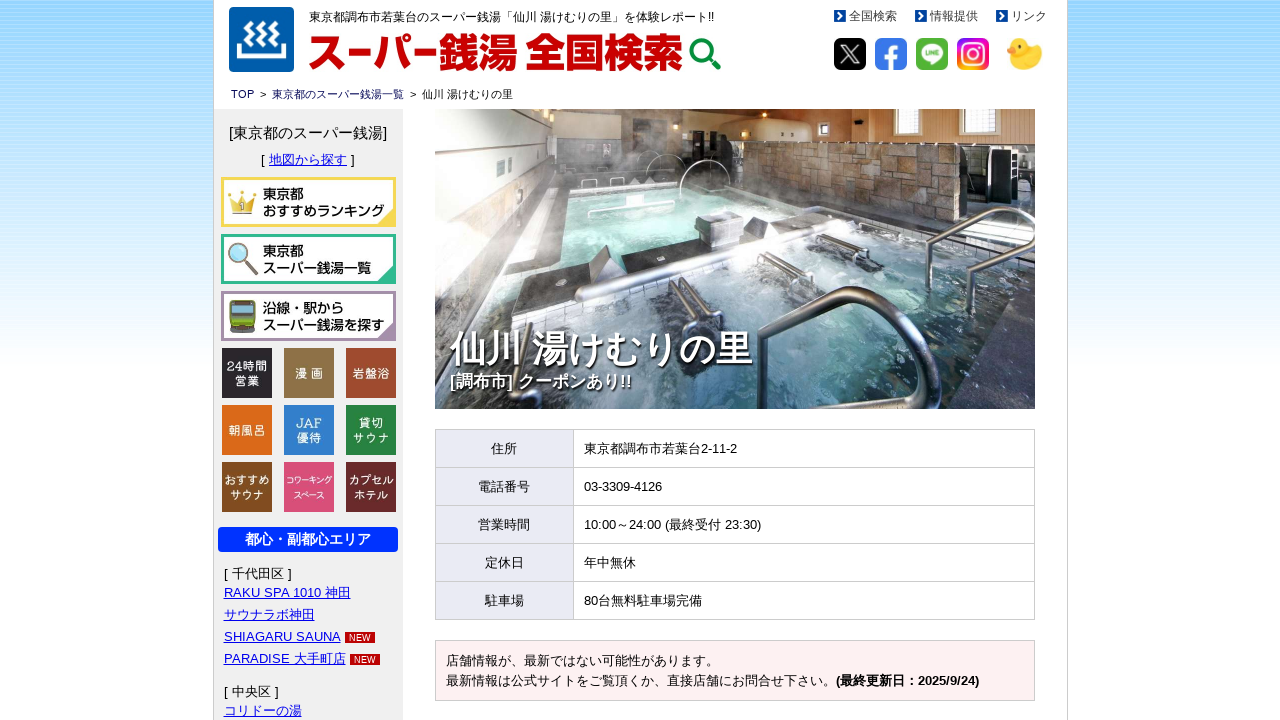

Pricing table loaded on location detail page
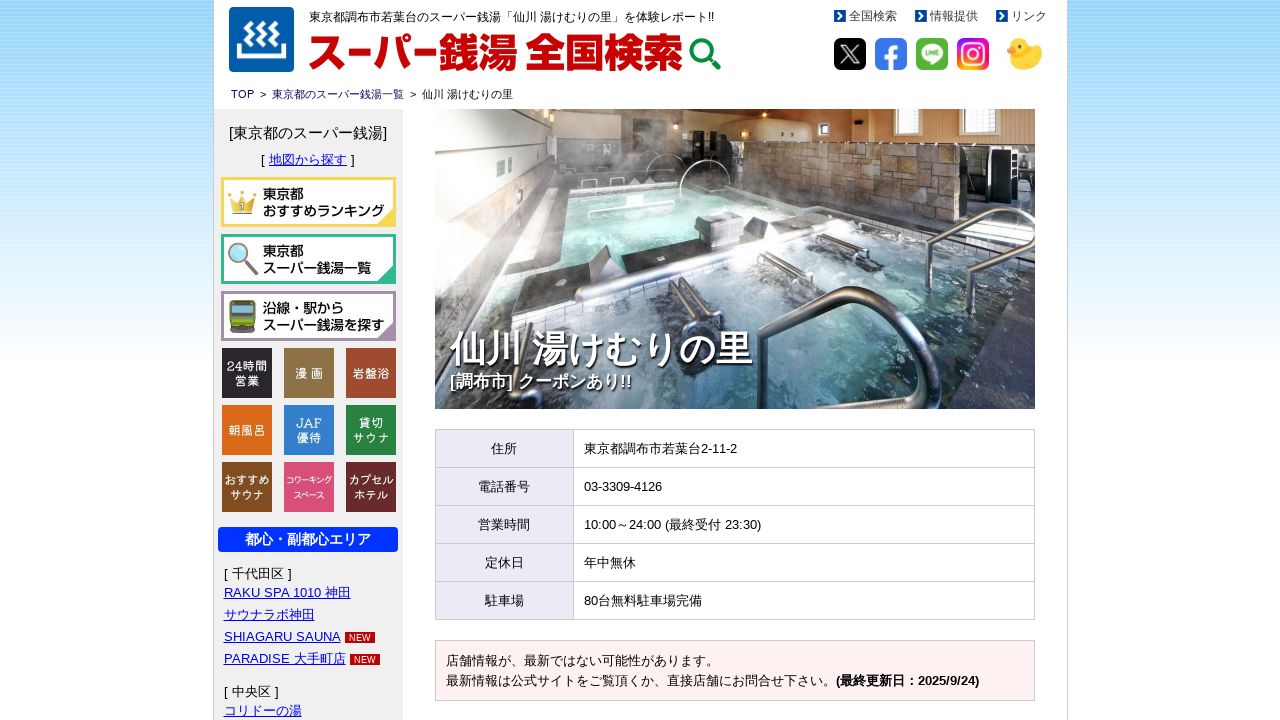

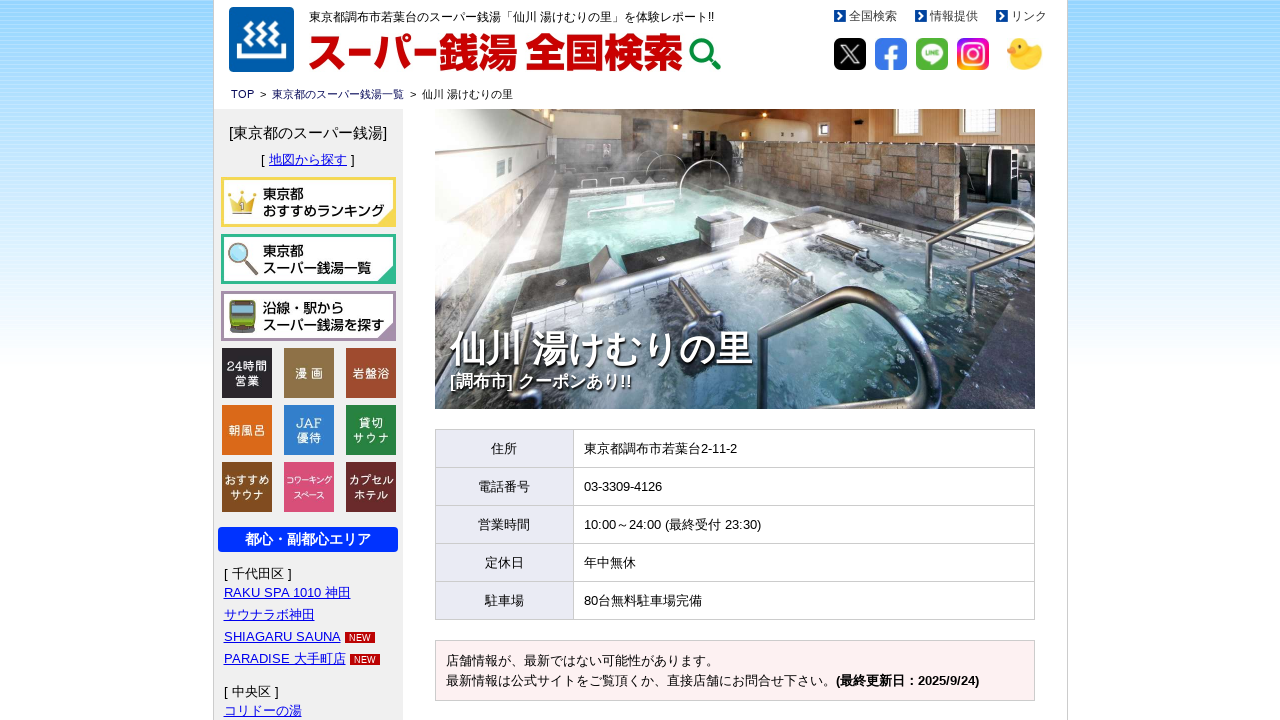